Tests that the OrangeHRM home page loads correctly by verifying the page title

Starting URL: https://opensource-demo.orangehrmlive.com

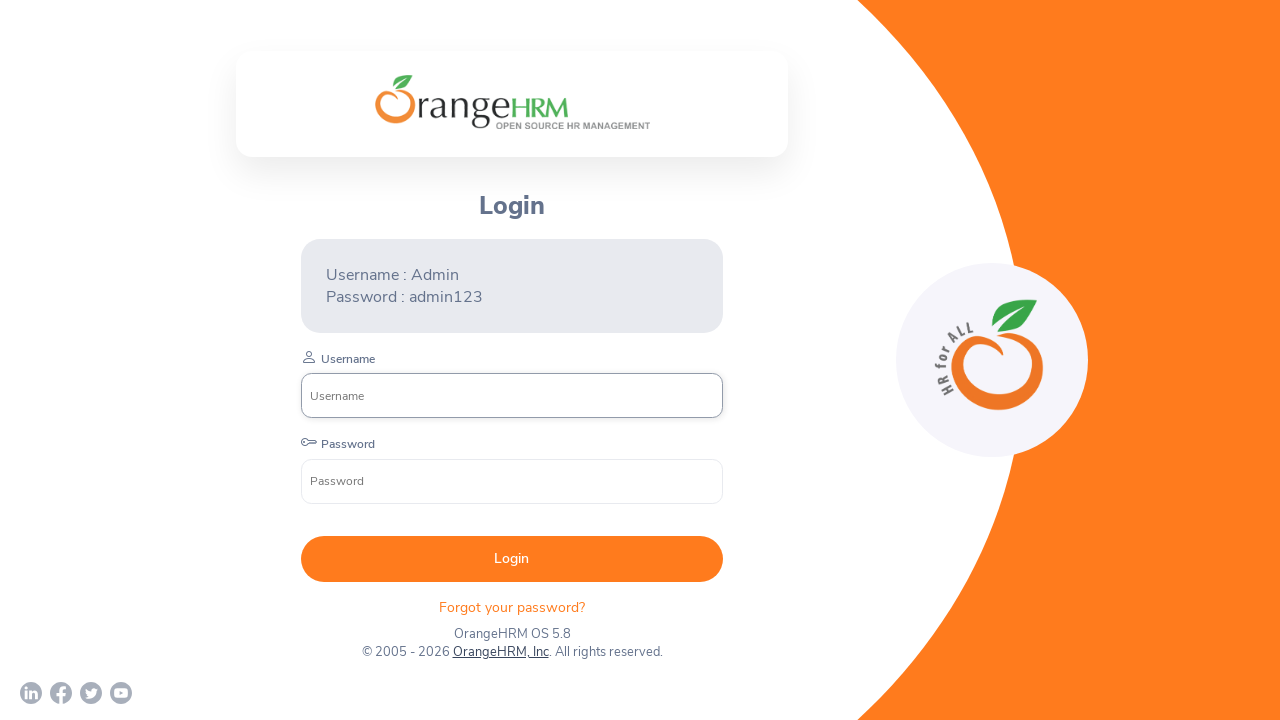

Verified that page title is 'OrangeHRM'
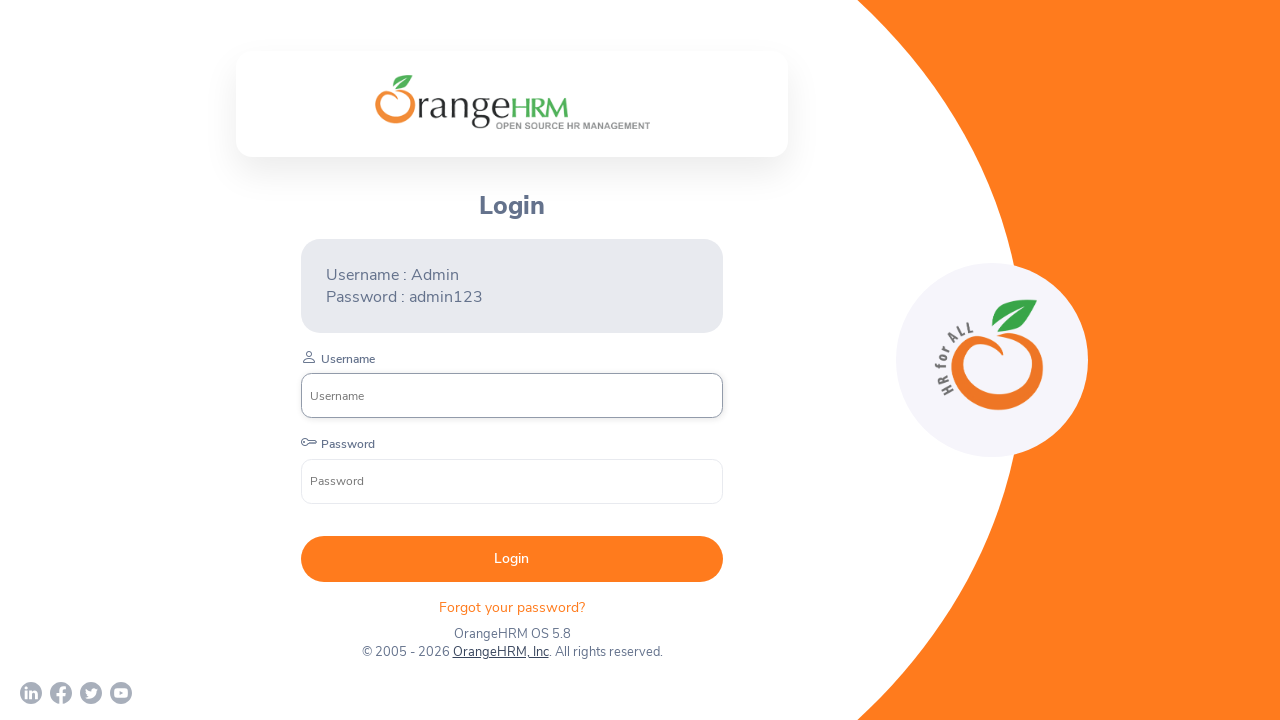

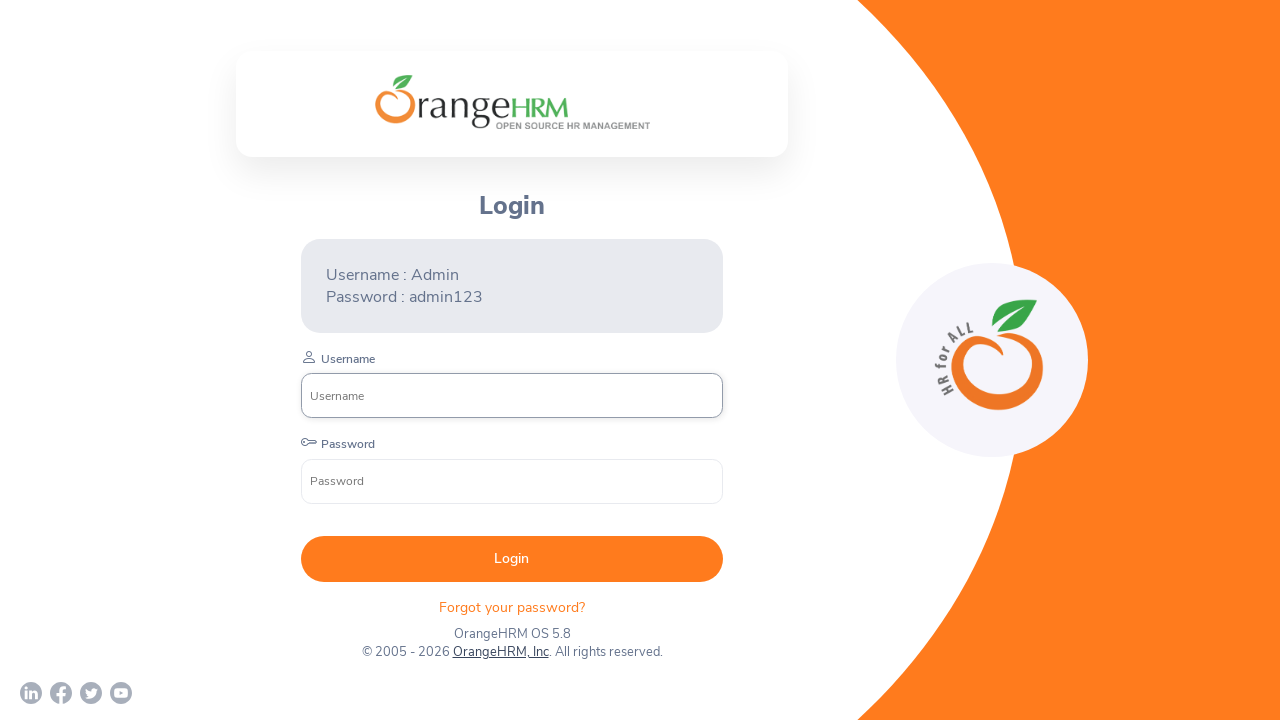